Tests navigation to Add/Remove Elements page by clicking the link and navigating back

Starting URL: https://the-internet.herokuapp.com

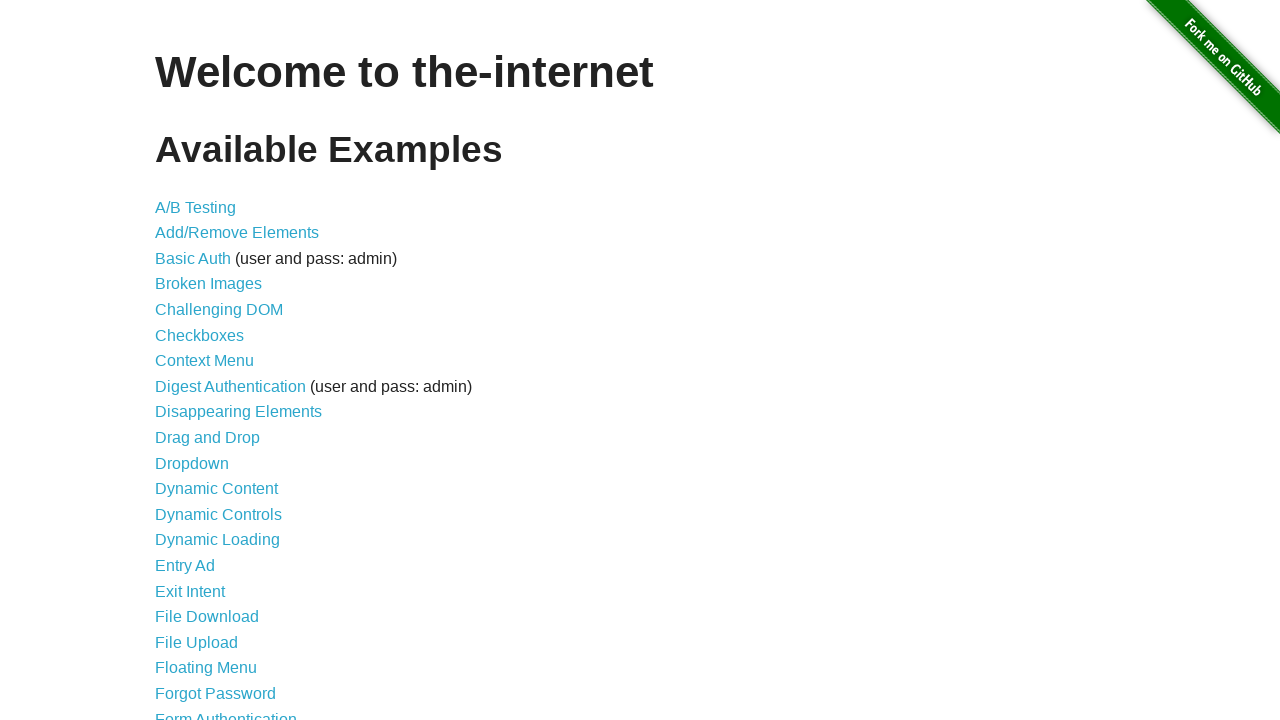

Clicked Add/Remove Elements link at (237, 233) on xpath=//*[@id="content"]/ul/li[2]/a
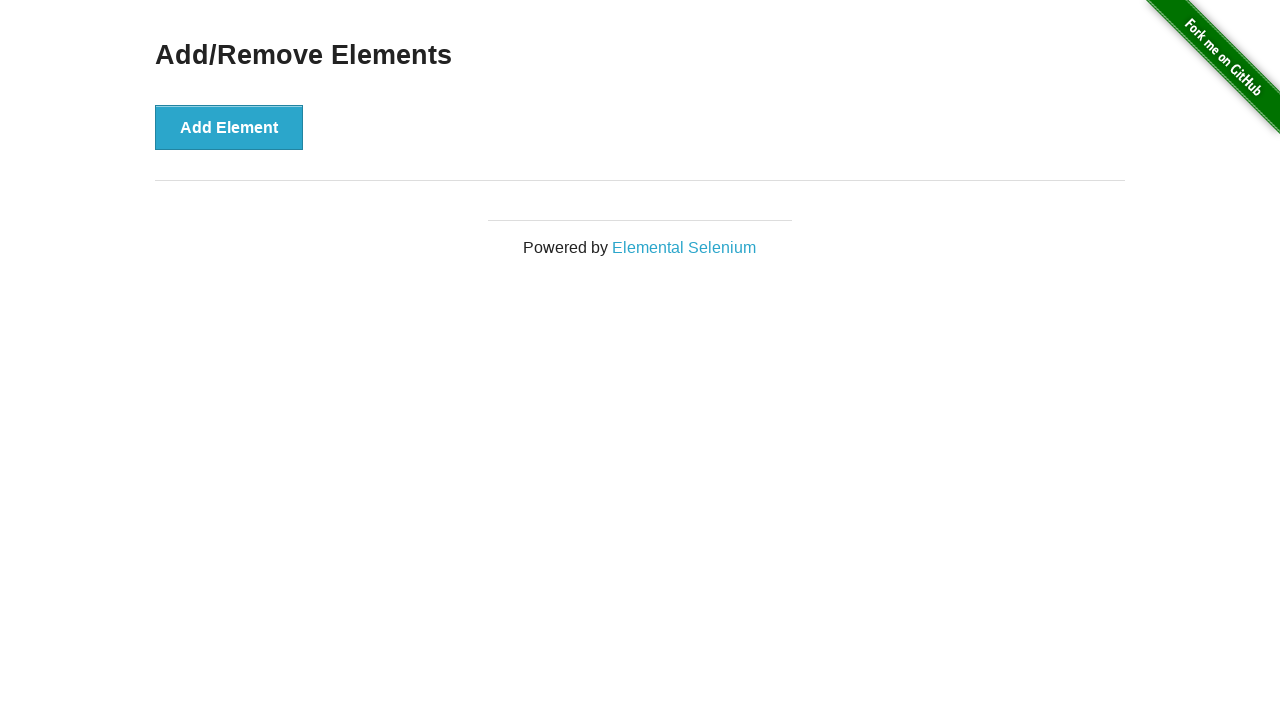

Navigated back to main page
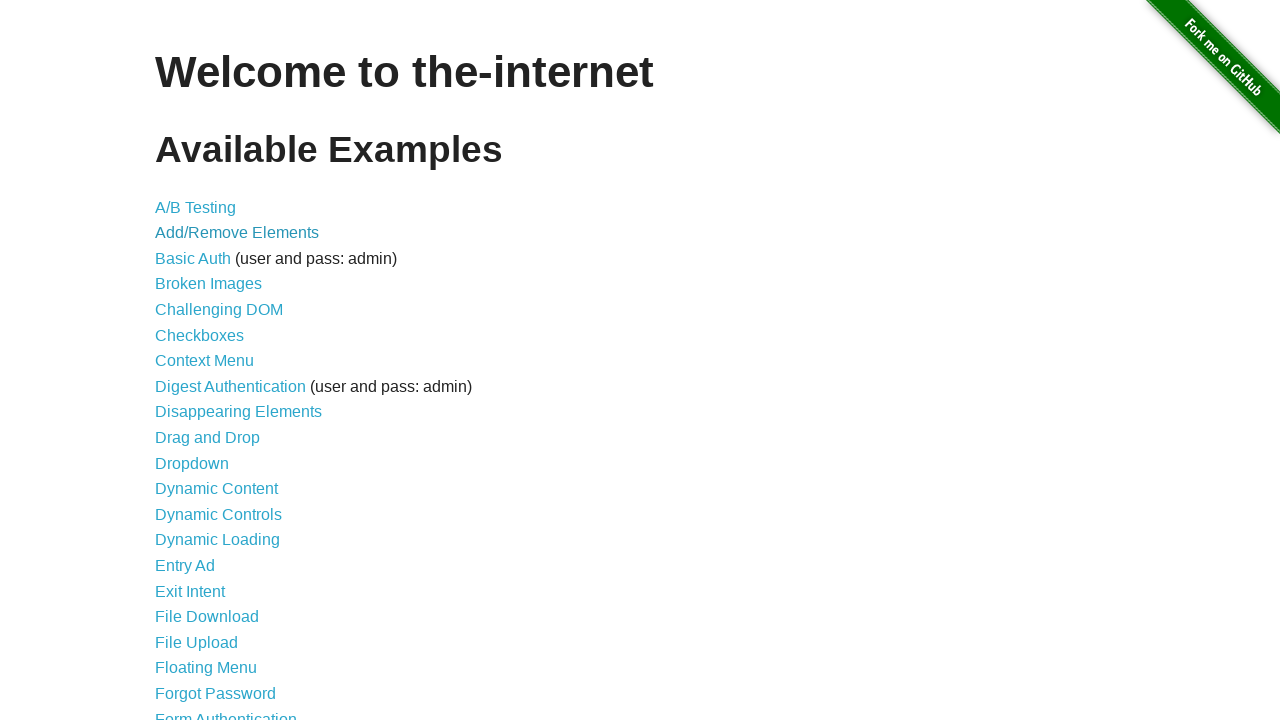

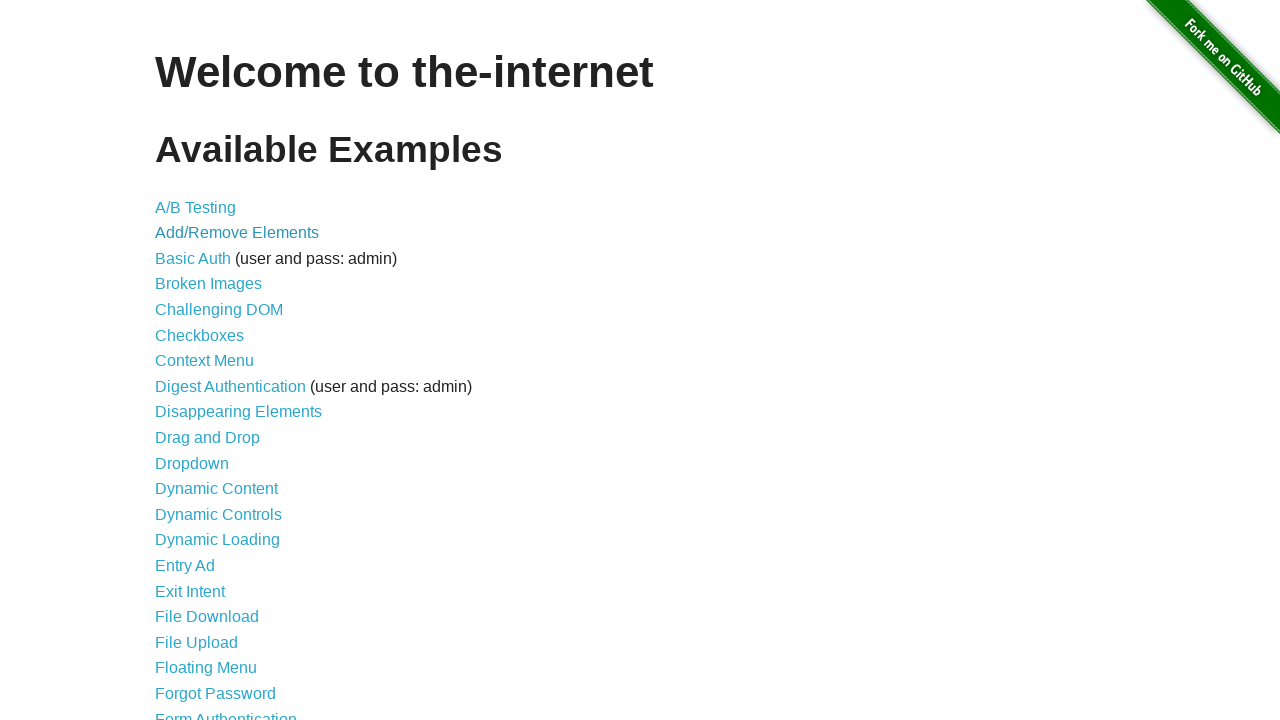